Tests iframe navigation by switching between nested iframes, entering text in an input field within the inner iframe, then switching back to the main content and clicking a navigation link

Starting URL: https://demo.automationtesting.in/Frames.html

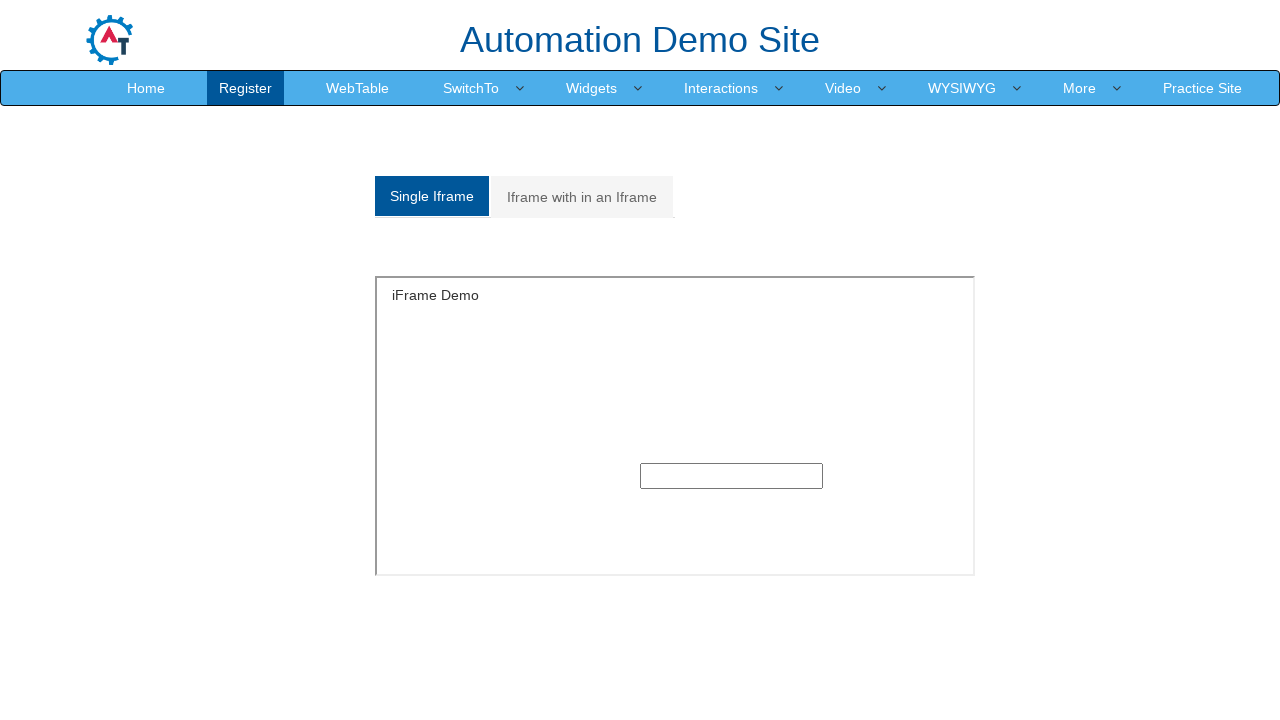

Clicked on 'Iframe with in an Iframe' tab at (582, 197) on //a[text()="Iframe with in an Iframe"]
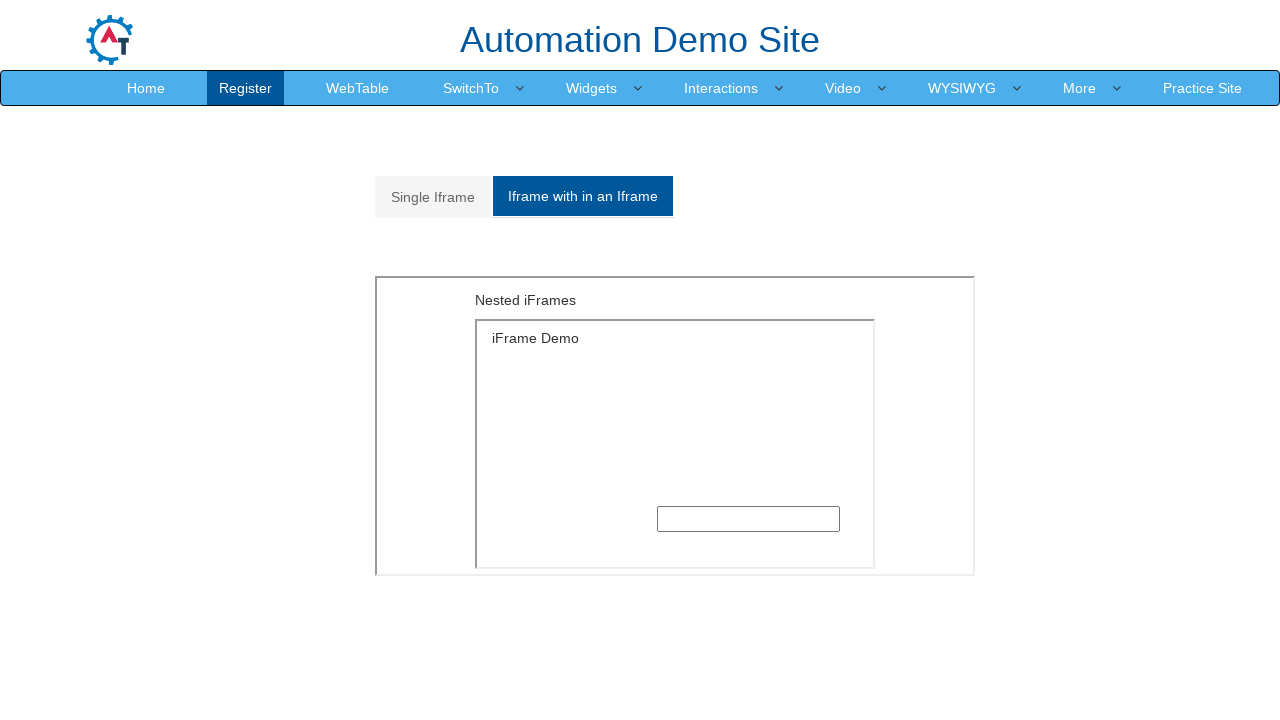

Switched to outer iframe with src='MultipleFrames.html'
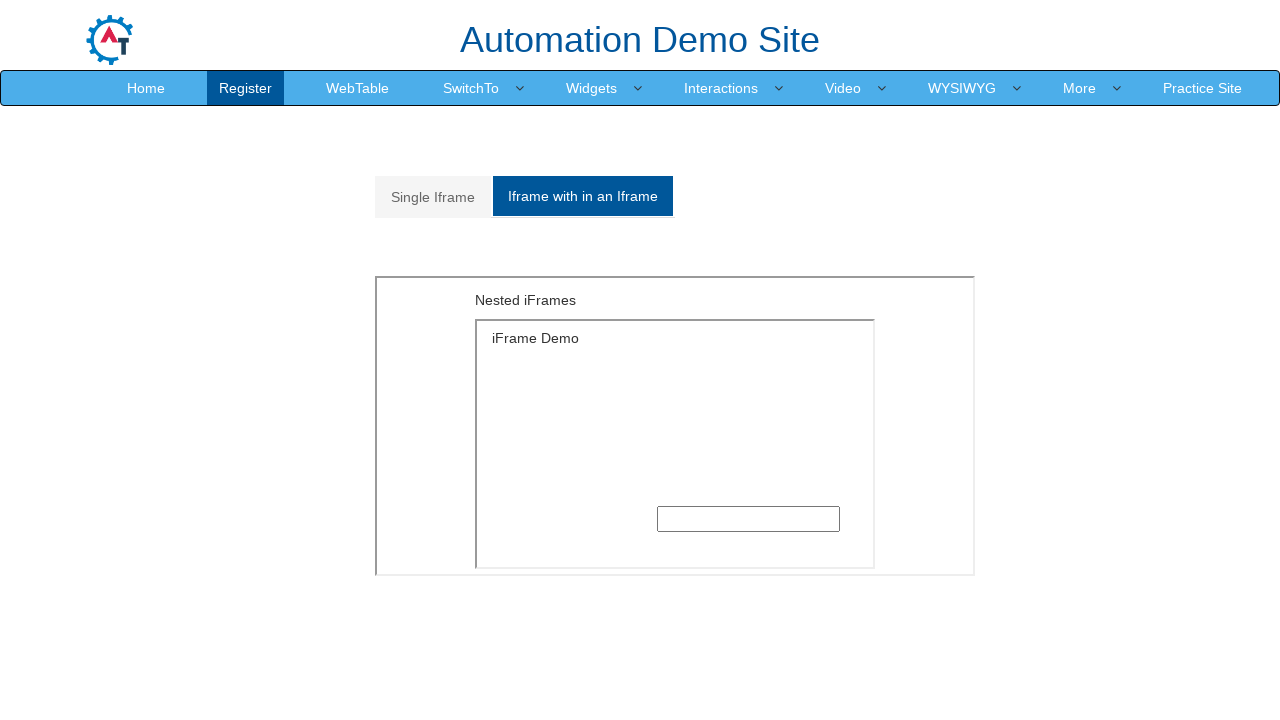

Switched to inner iframe within outer iframe
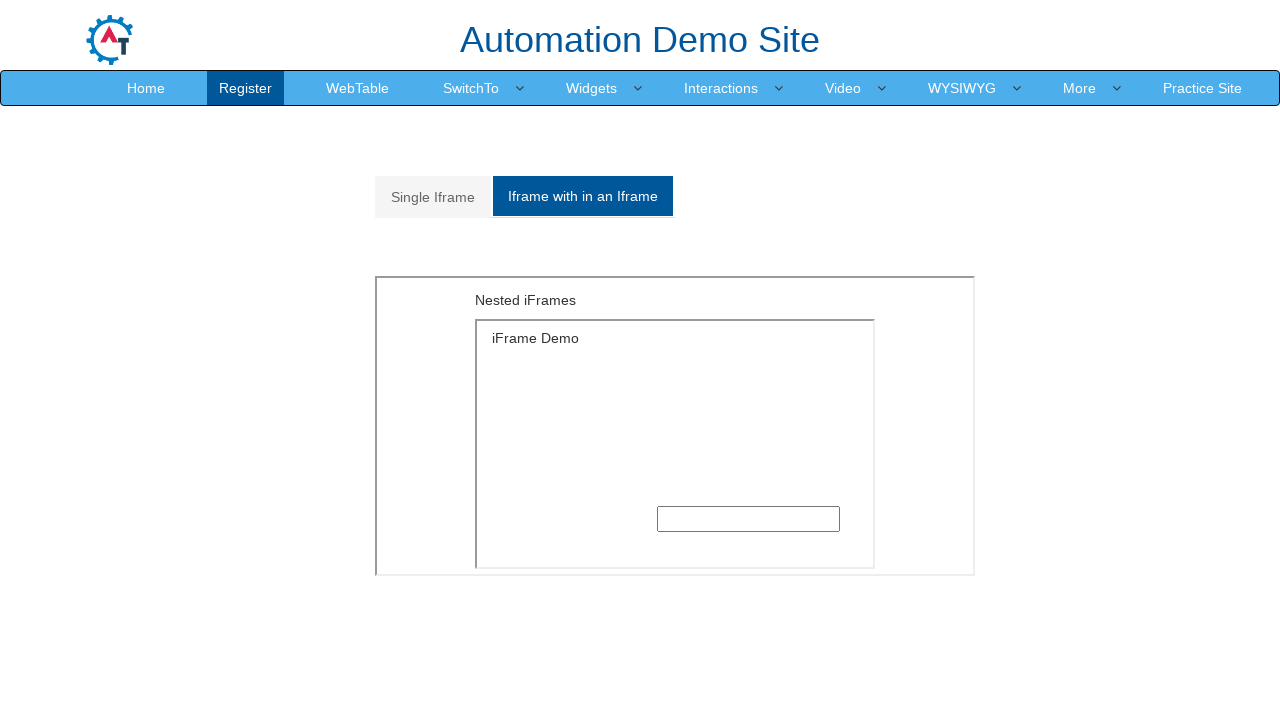

Filled text input field in nested iframe with 'Java' on iframe[src='MultipleFrames.html'] >> internal:control=enter-frame >> iframe[styl
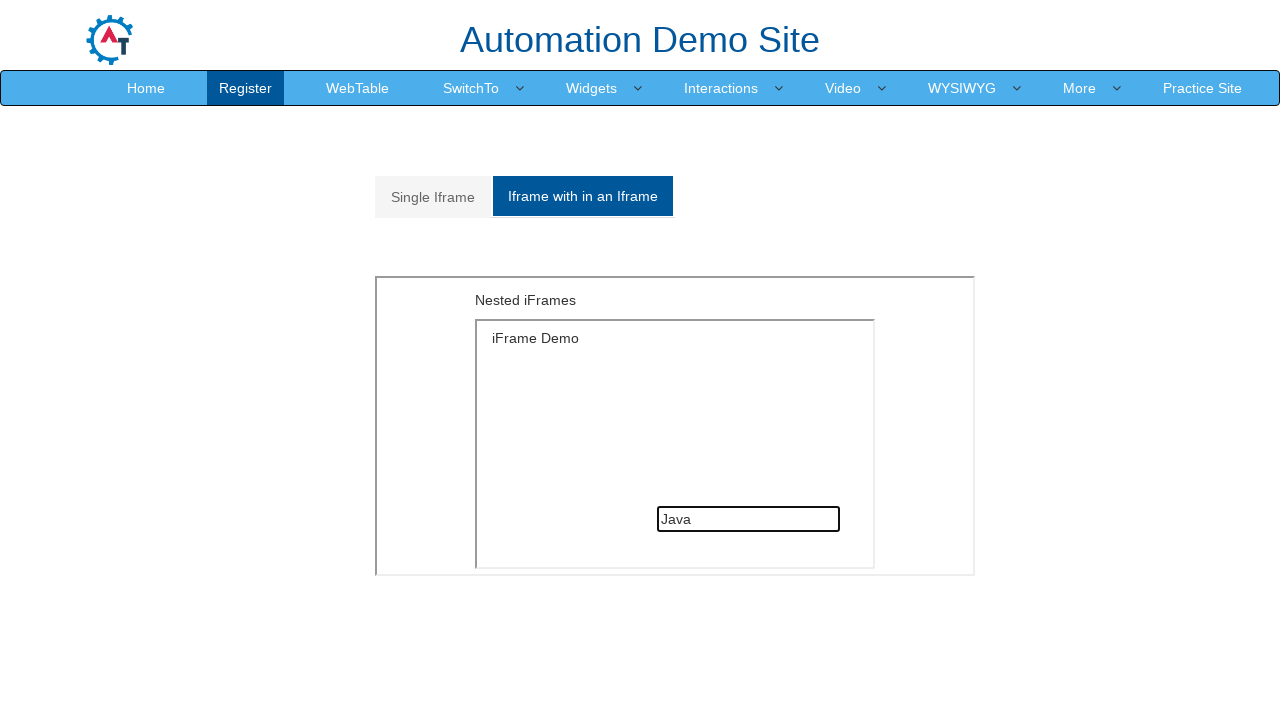

Waited 2 seconds for action to complete
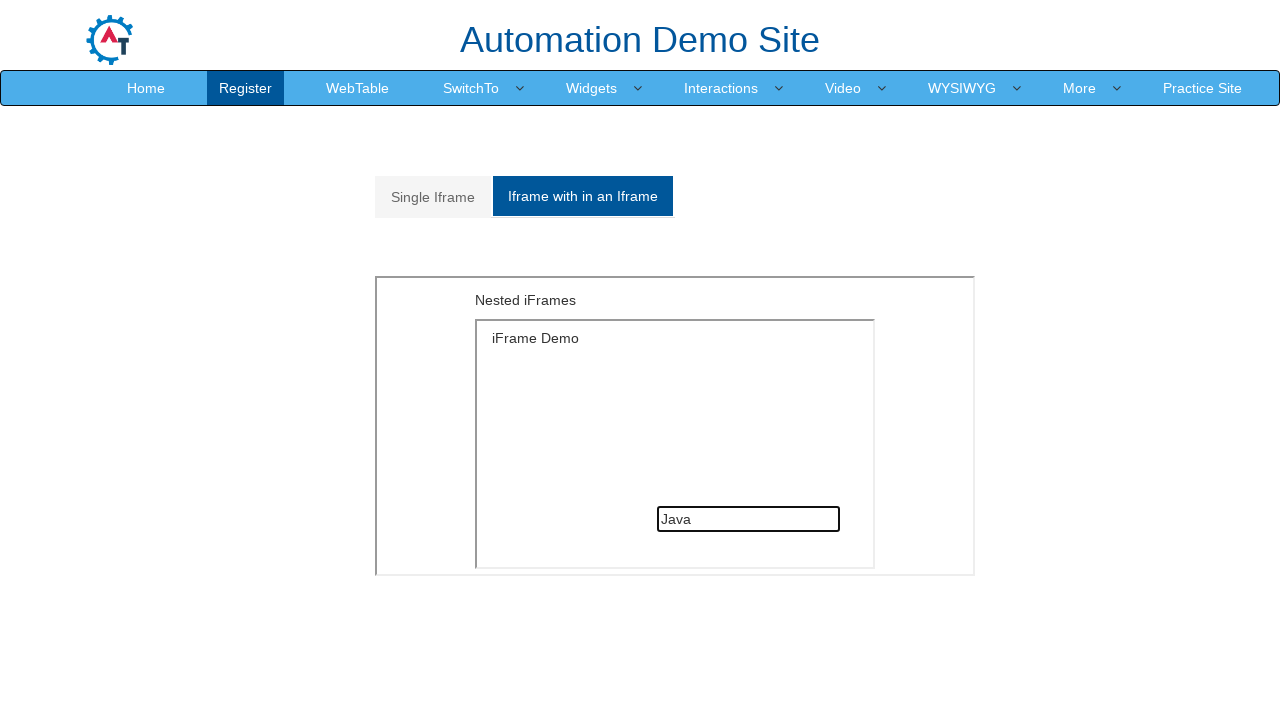

Clicked on 'WebTable' link in main content to navigate back at (358, 88) on //a[text()="WebTable"]
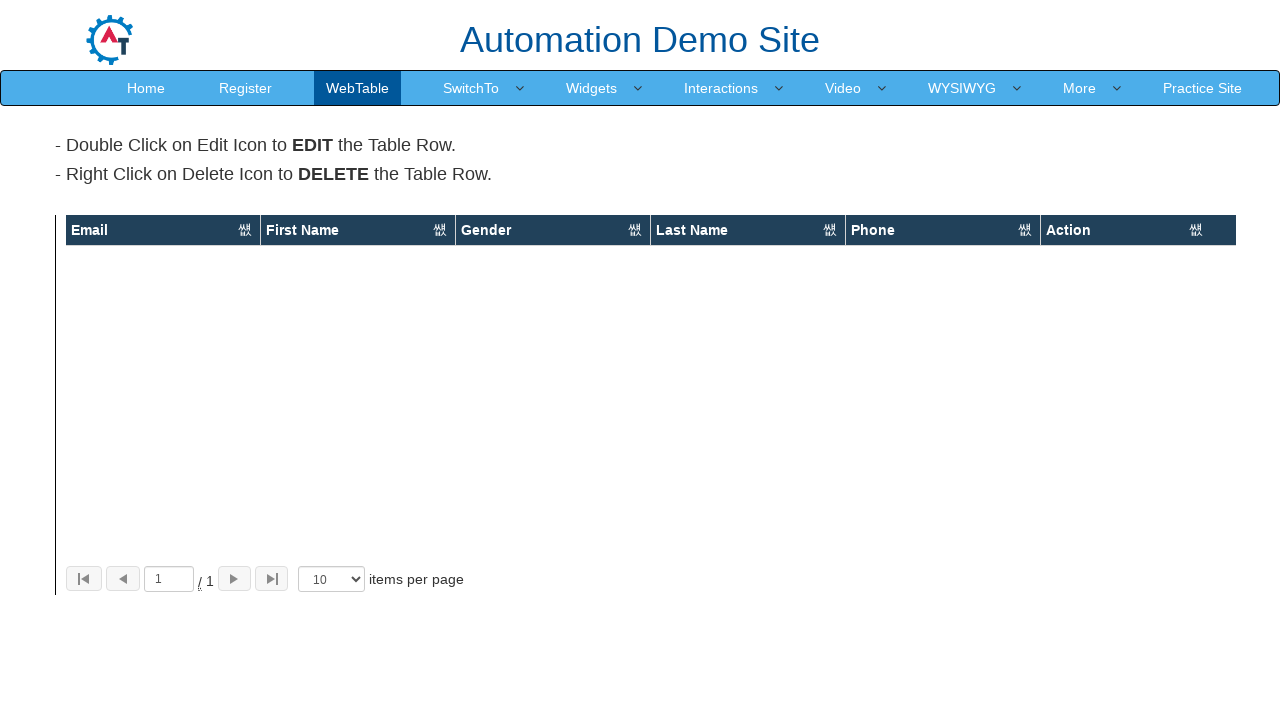

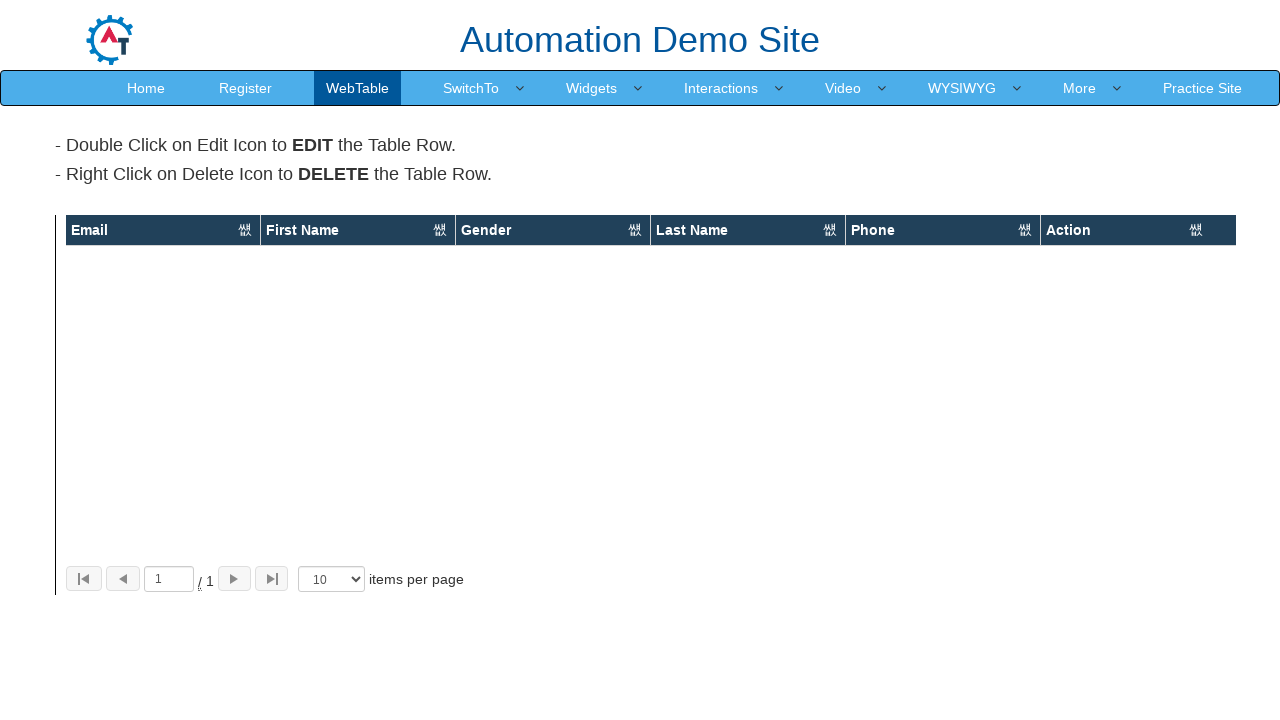